Tests JavaScript prompt functionality by clicking on alerts link, triggering a prompt, entering text, and verifying the result

Starting URL: https://the-internet.herokuapp.com/

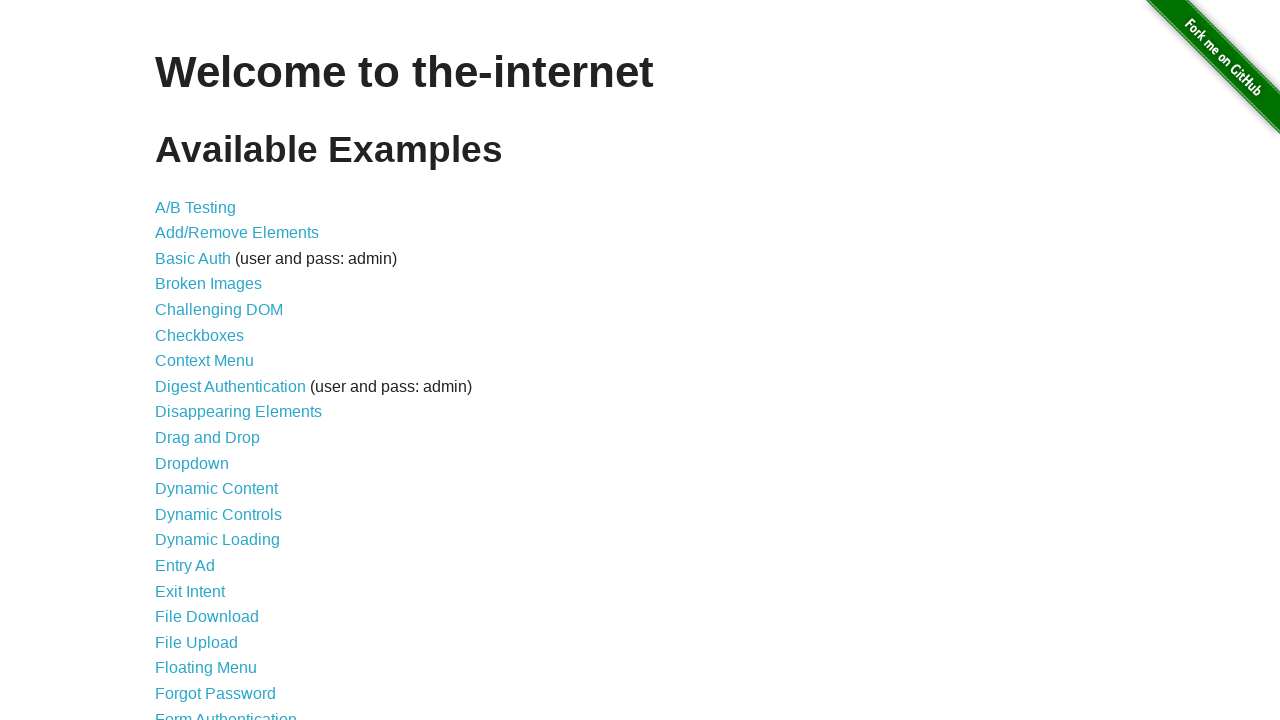

Clicked on JavaScript Alerts link at (214, 361) on a:has-text('JavaScript Alerts')
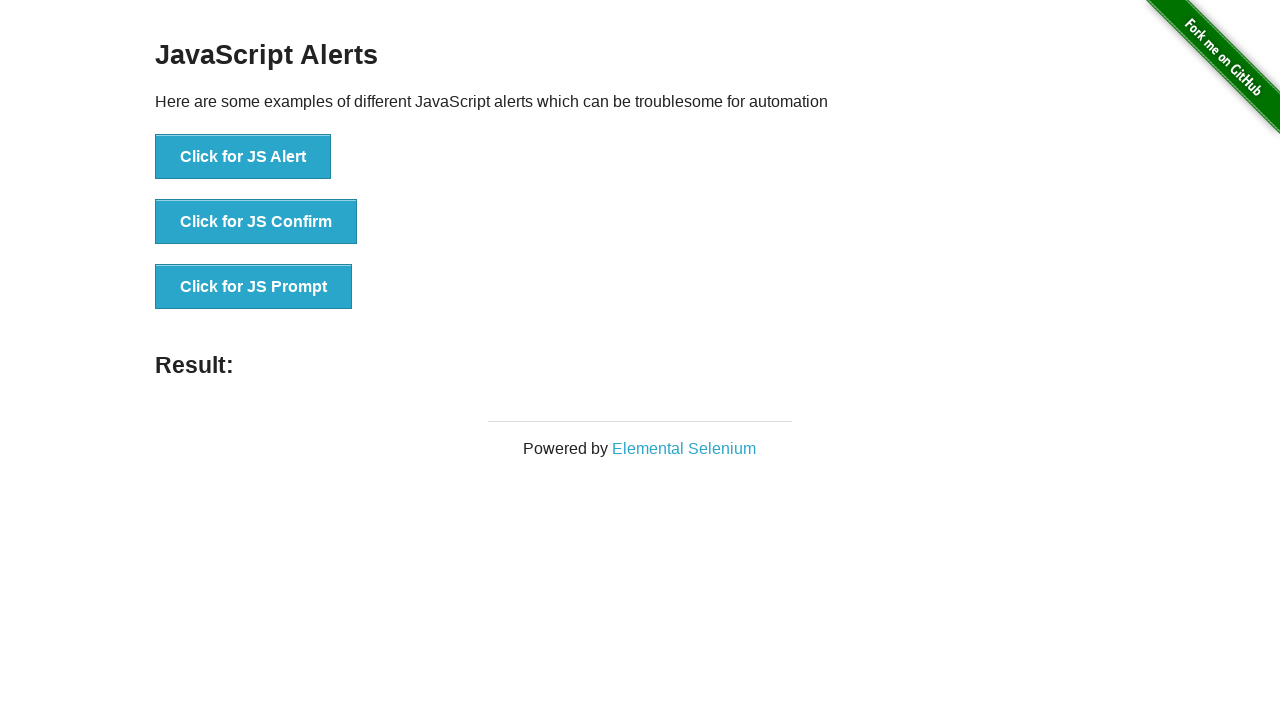

Set up dialog handler to accept prompt with 'Buna seara!'
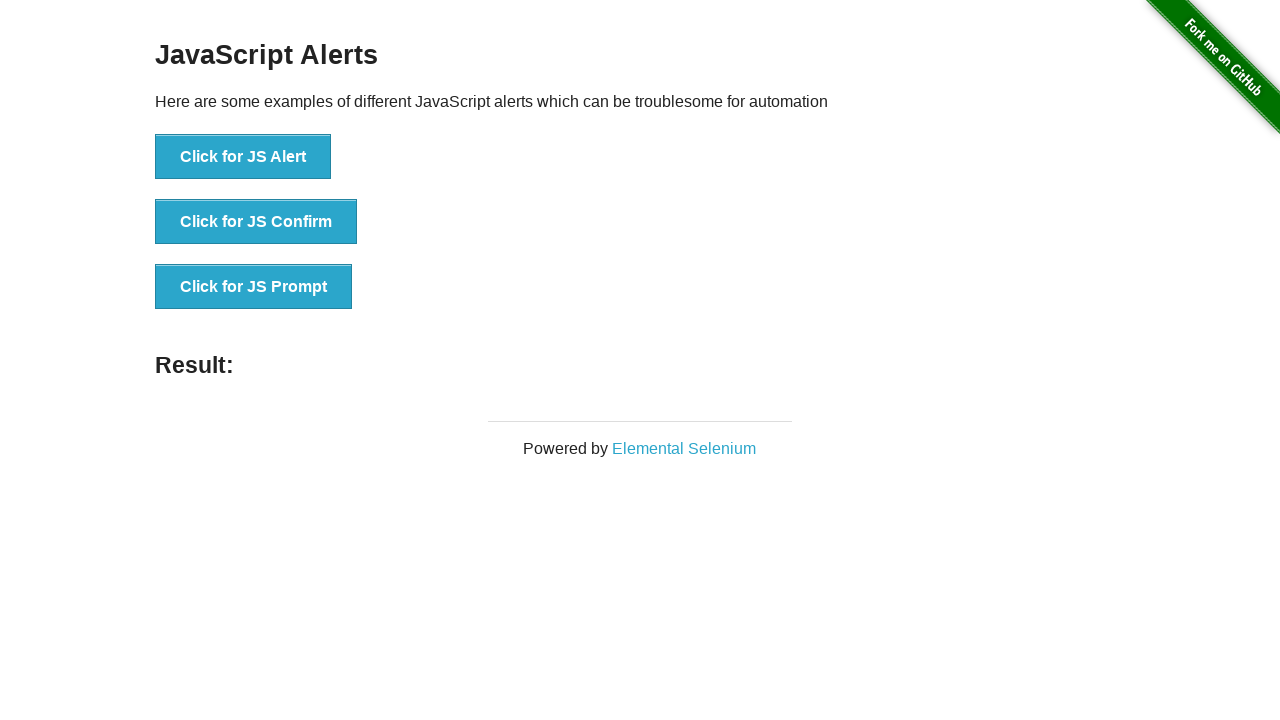

Clicked button to trigger JavaScript prompt at (254, 287) on button[onclick='jsPrompt()']
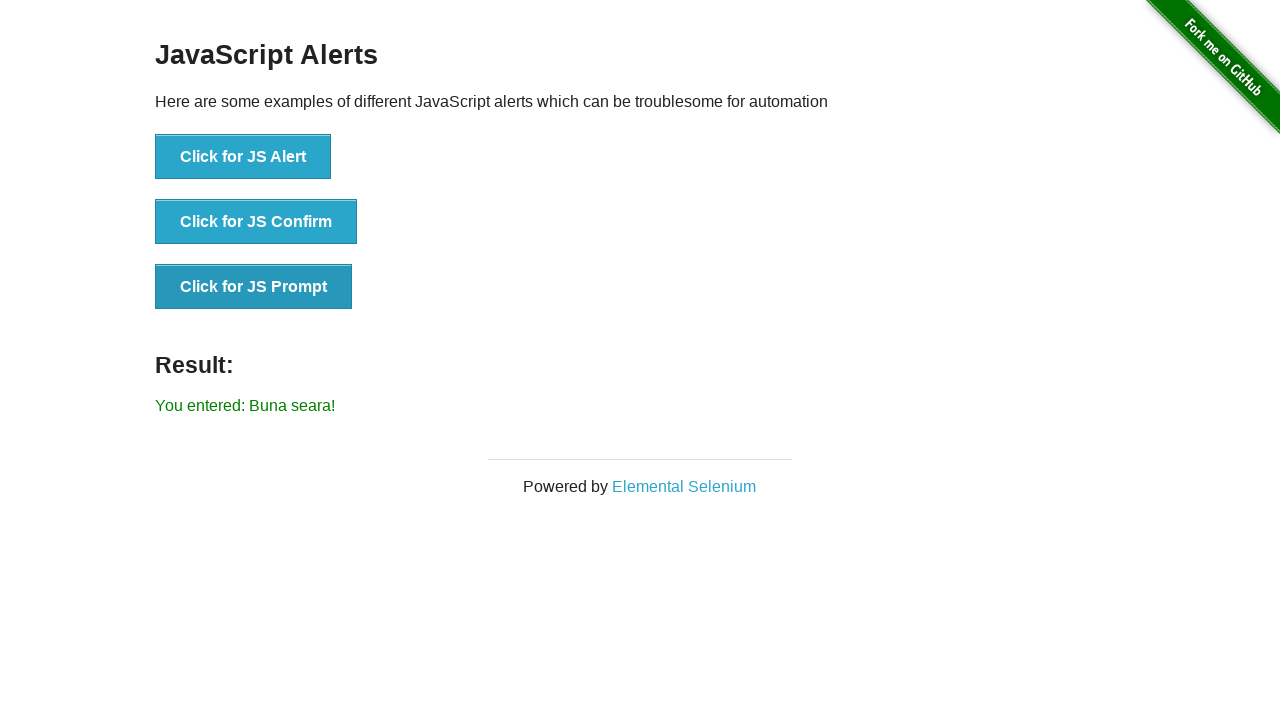

Retrieved result text from #result element
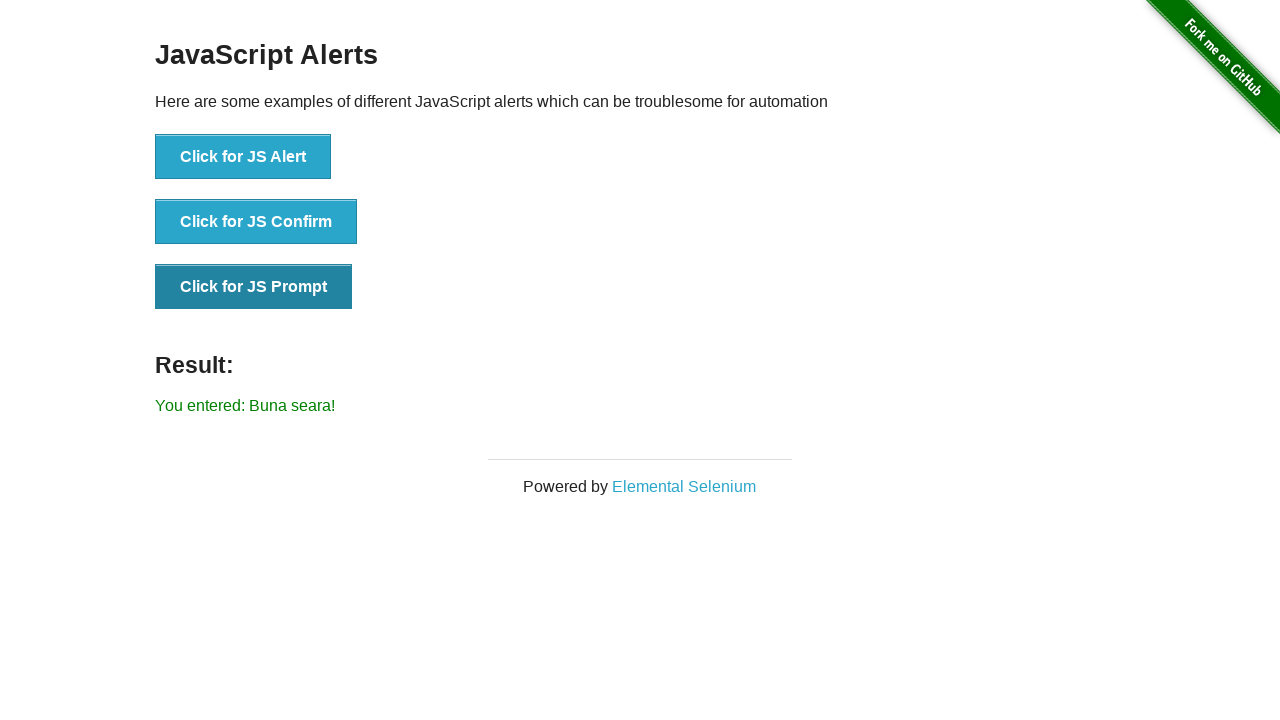

Verified result text matches expected prompt response 'You entered: Buna seara!'
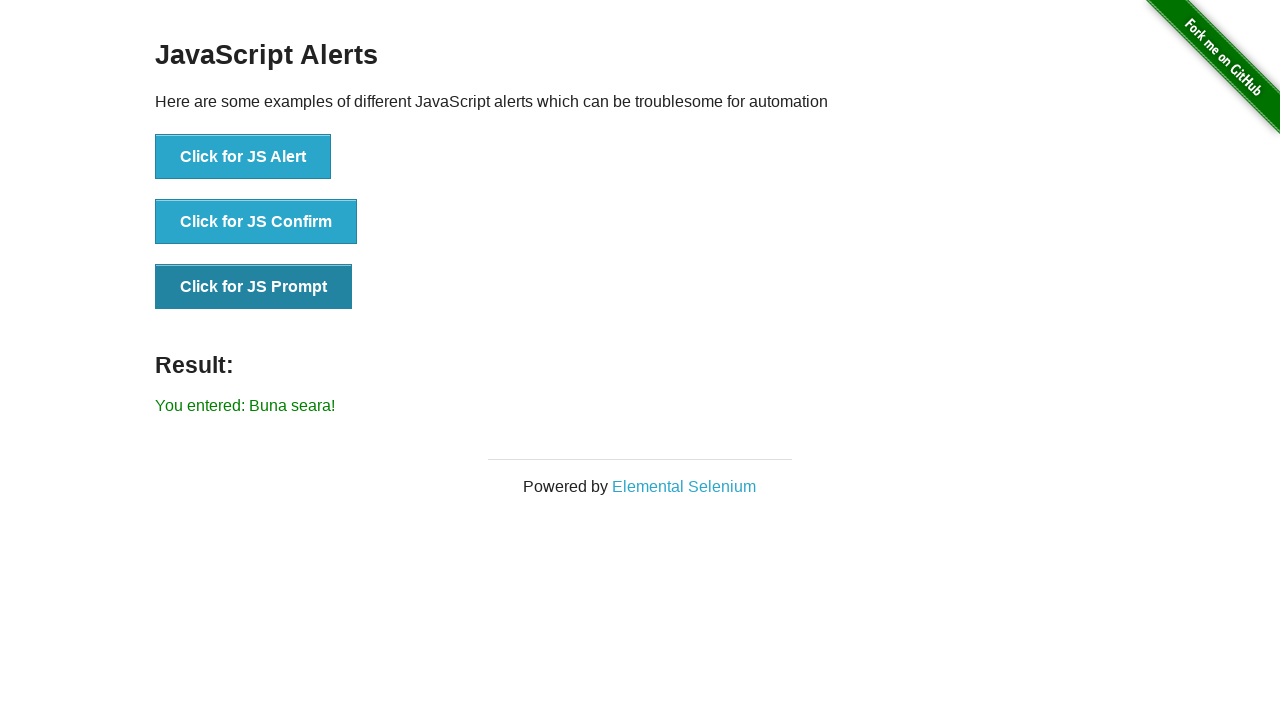

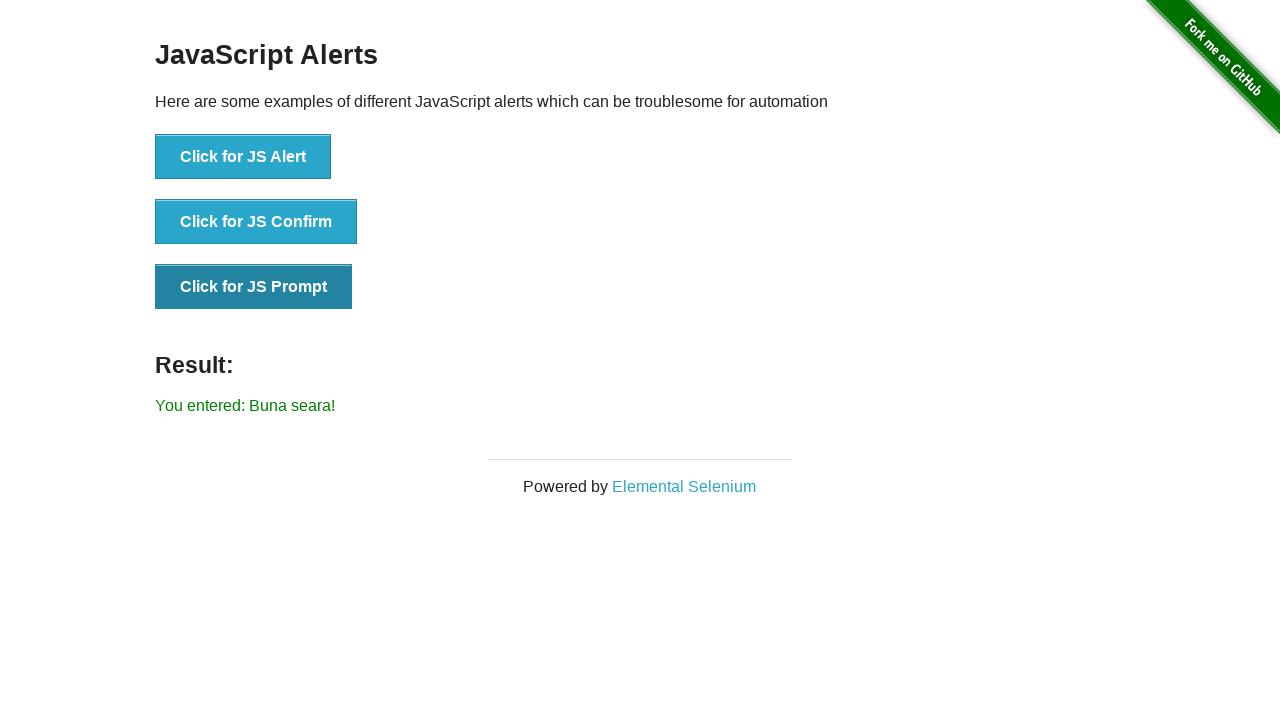